Navigates to a checkbox demo page and selects the checkbox with value "Option-2" from a group of checkboxes

Starting URL: https://syntaxprojects.com/basic-checkbox-demo.php

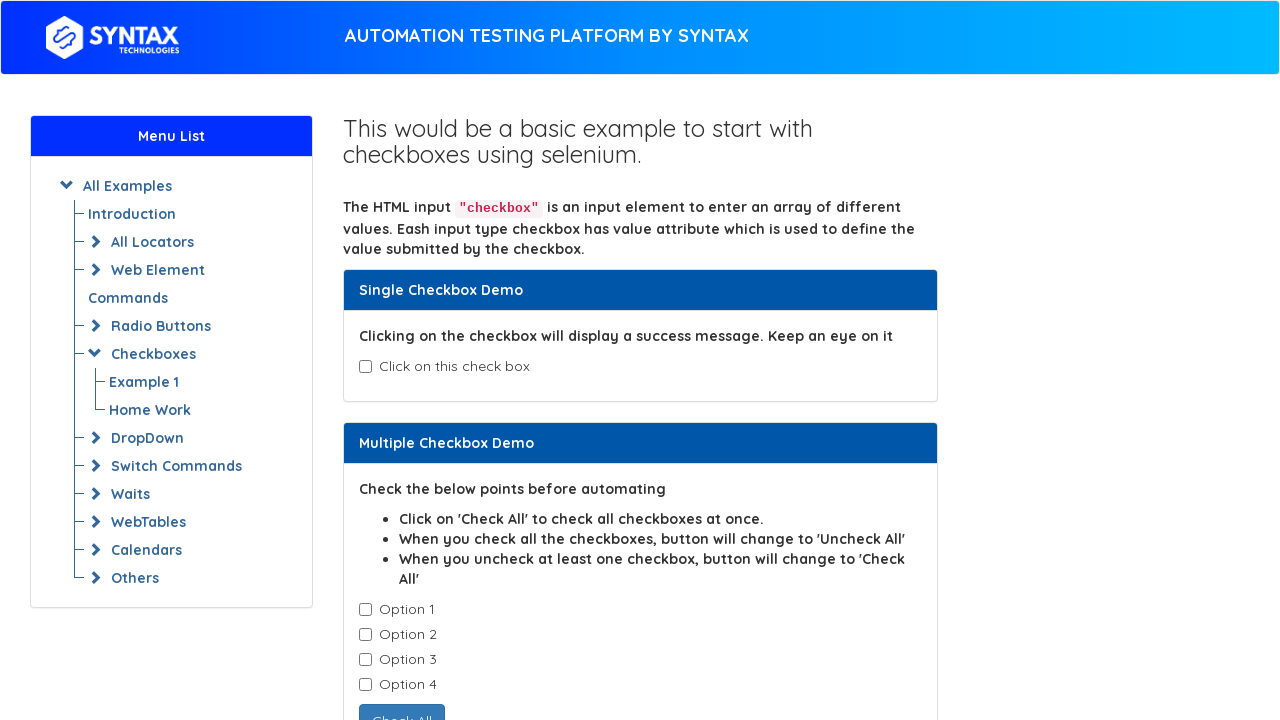

Navigated to checkbox demo page
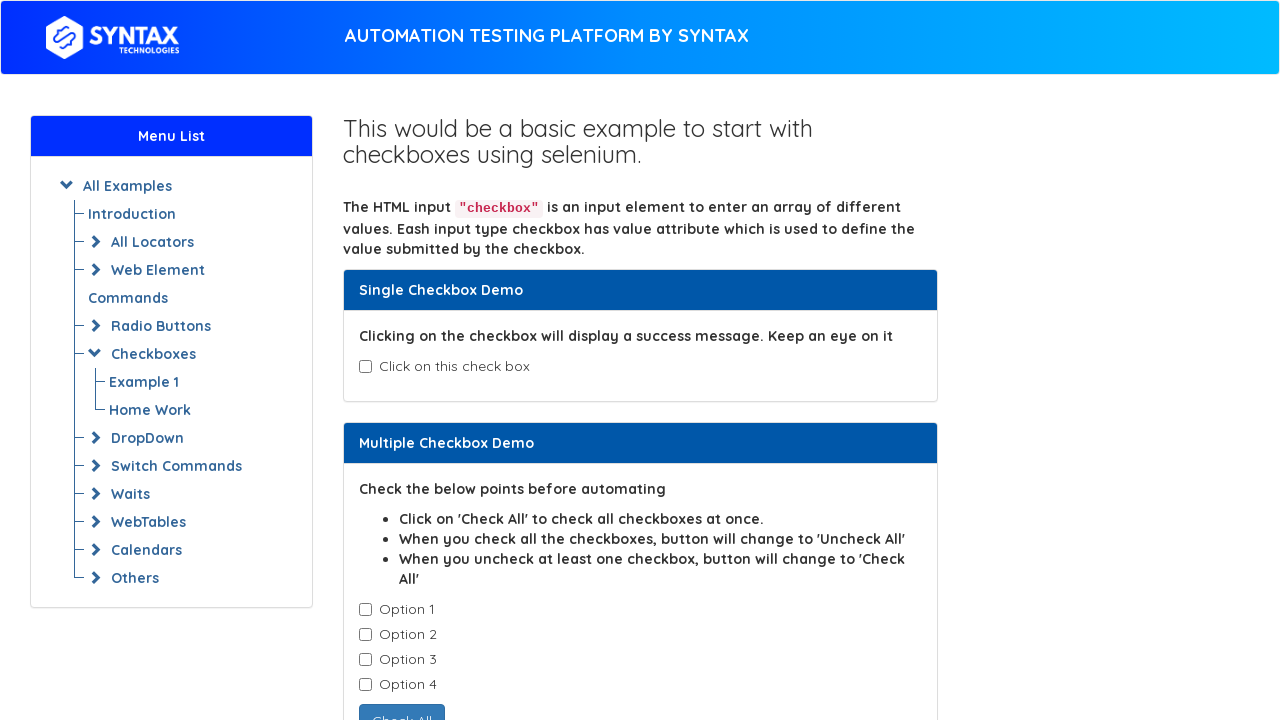

Located all checkboxes with class 'cb1-element'
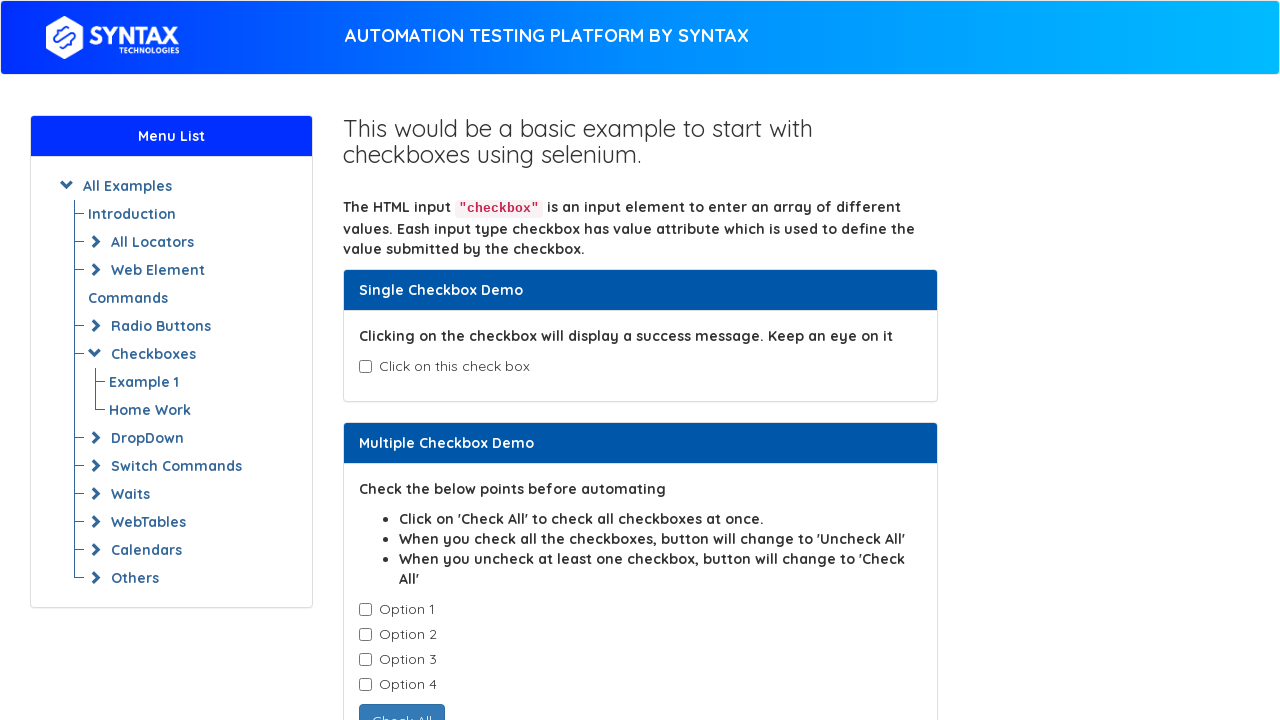

Retrieved checkbox value: Option-1
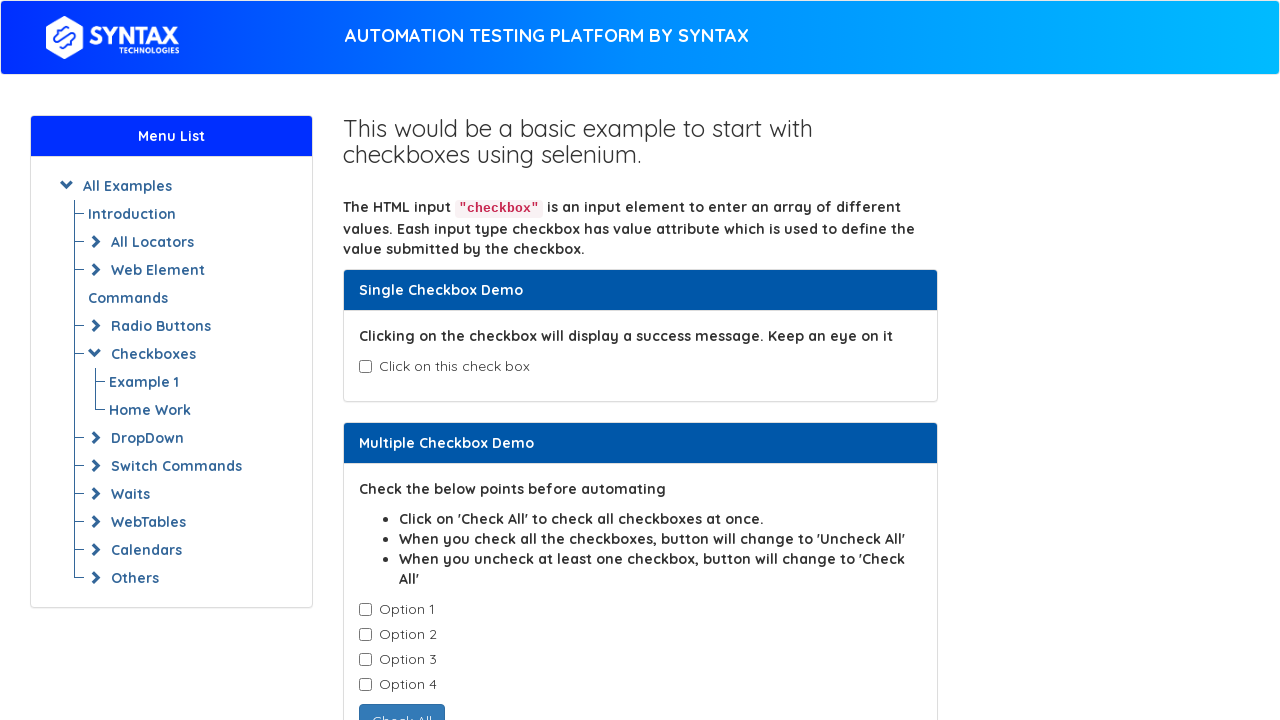

Retrieved checkbox value: Option-2
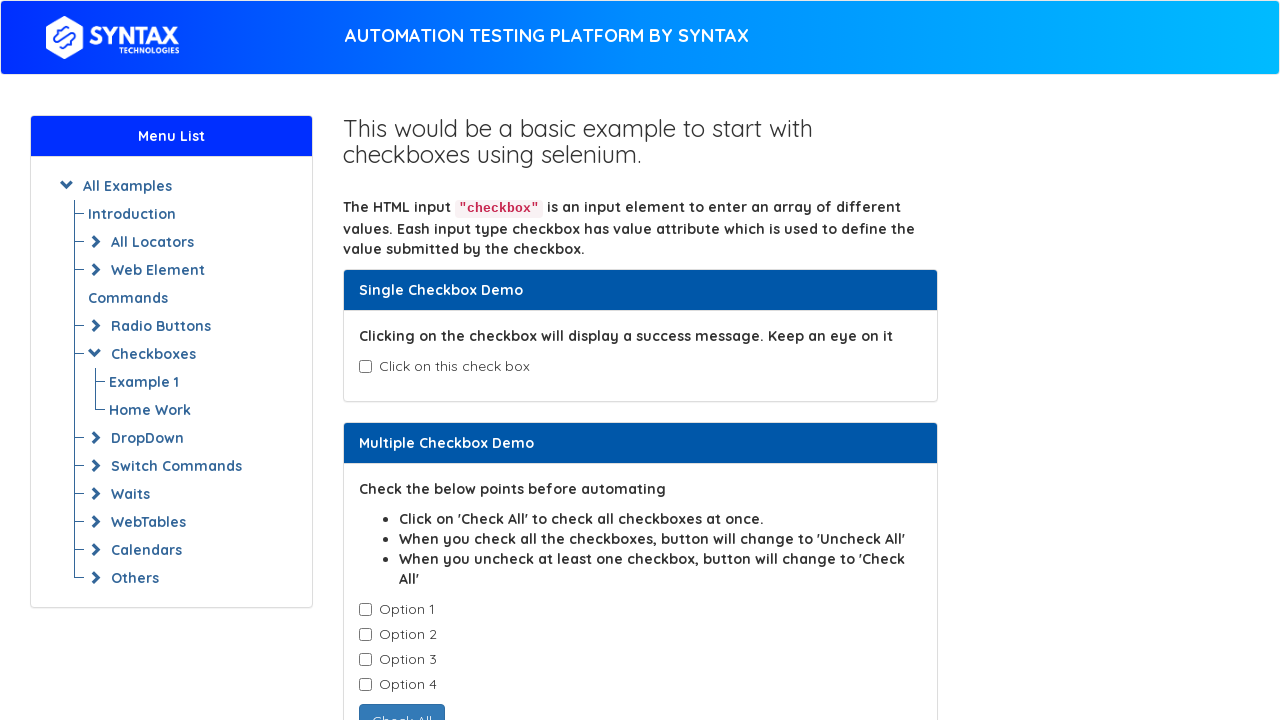

Clicked checkbox with value 'Option-2'
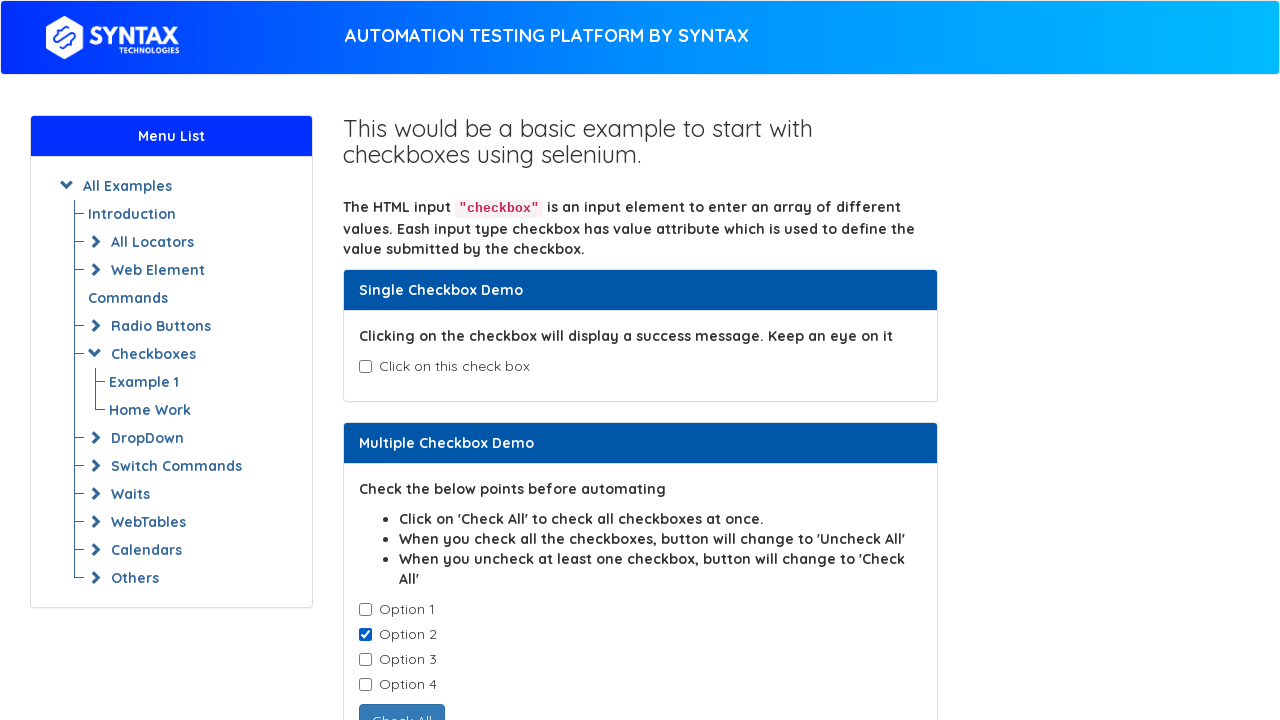

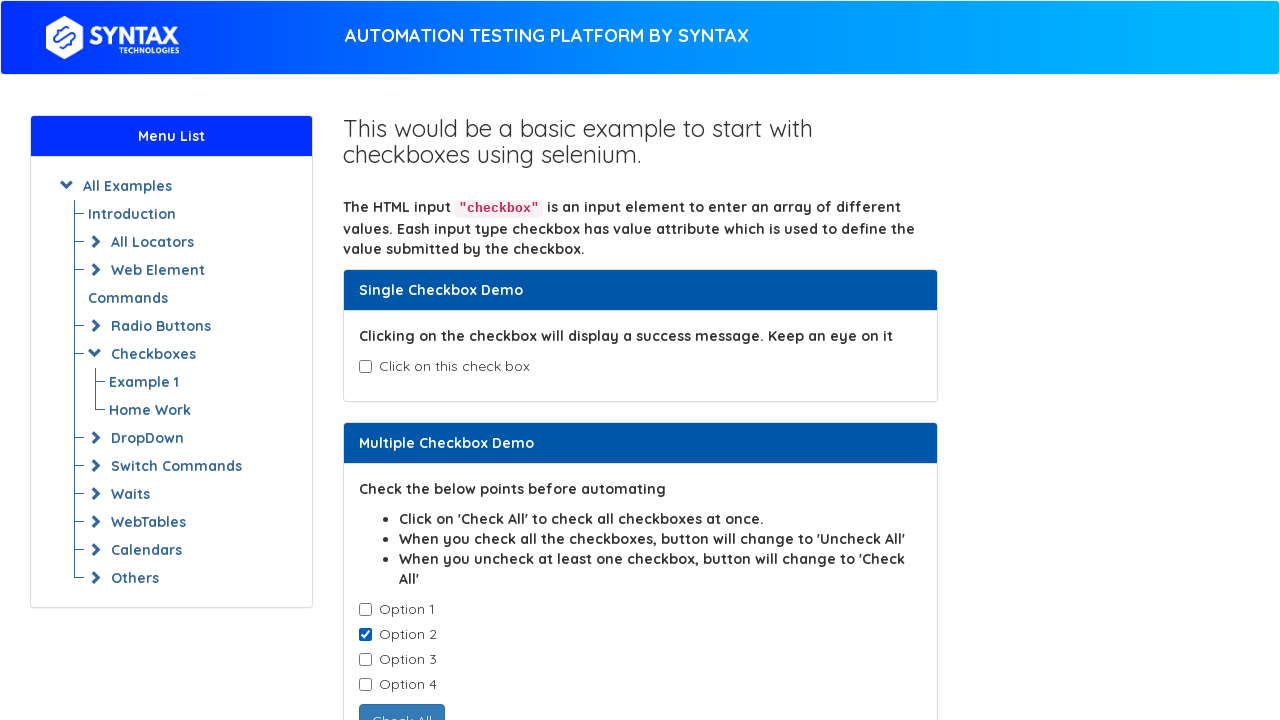